Tests opening a popup window by clicking a link, then switches between window handles and closes all browser windows. Demonstrates multi-window handling in browser automation.

Starting URL: https://omayo.blogspot.com/

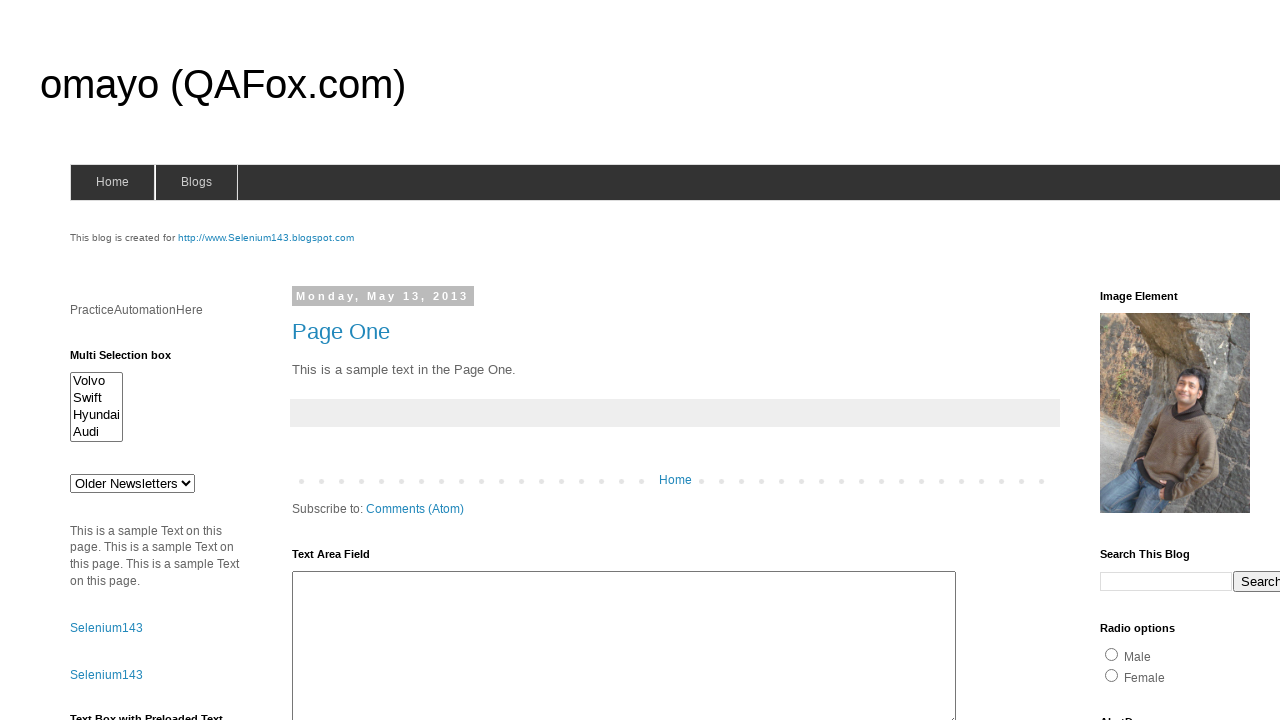

Scrolled to make 'Open a popup window' link visible
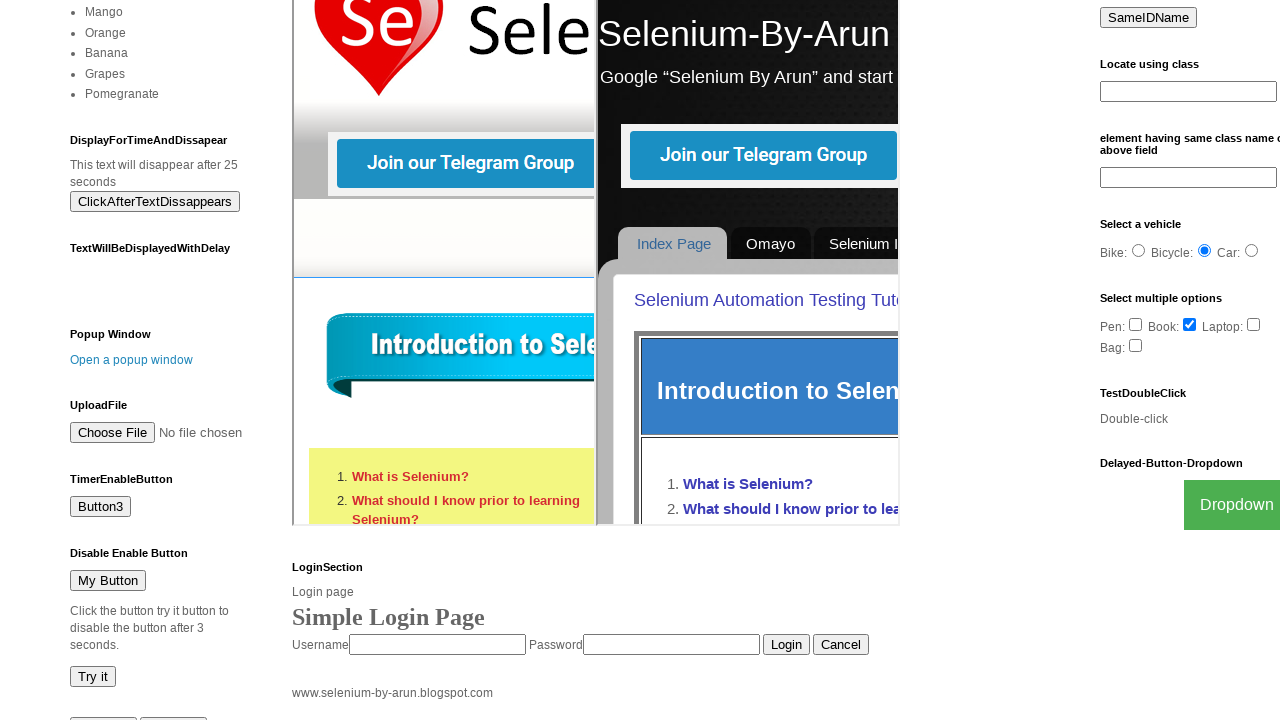

Stored reference to parent window
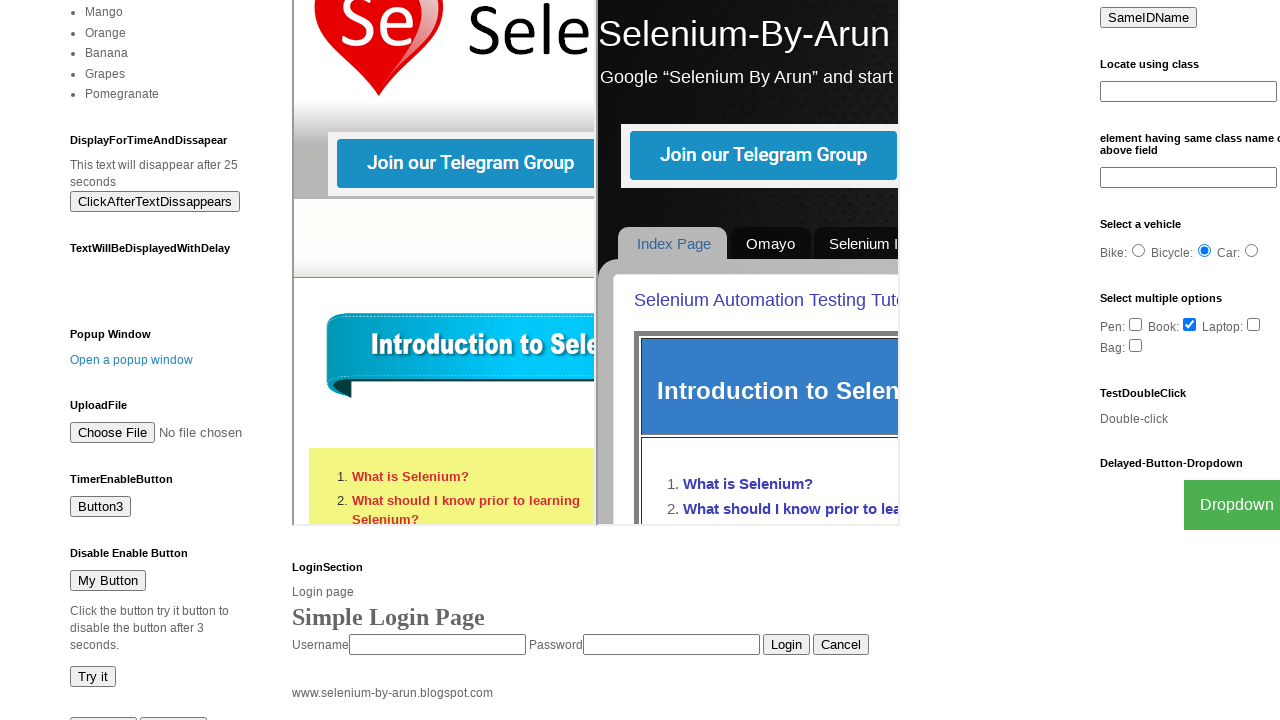

Clicked 'Open a popup window' link at (132, 360) on text=Open a popup window
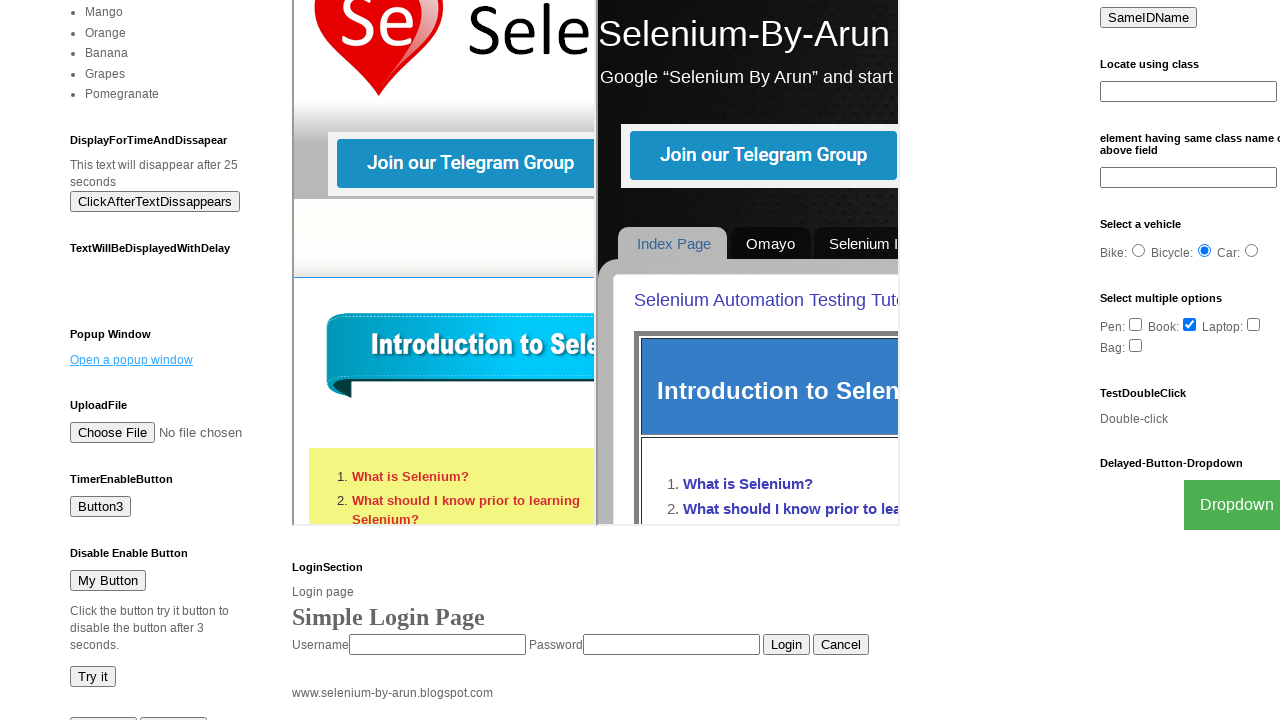

Popup window opened and page object retrieved
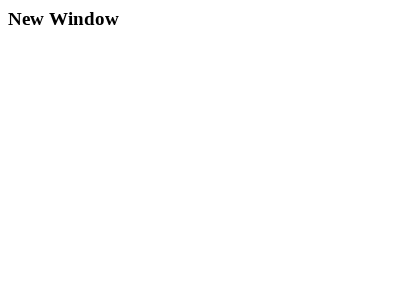

Popup window finished loading
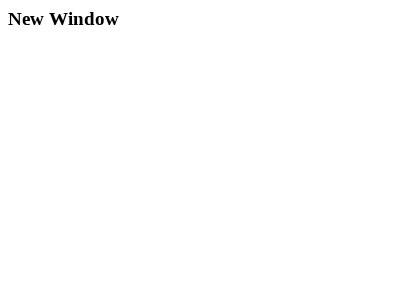

Closed popup window
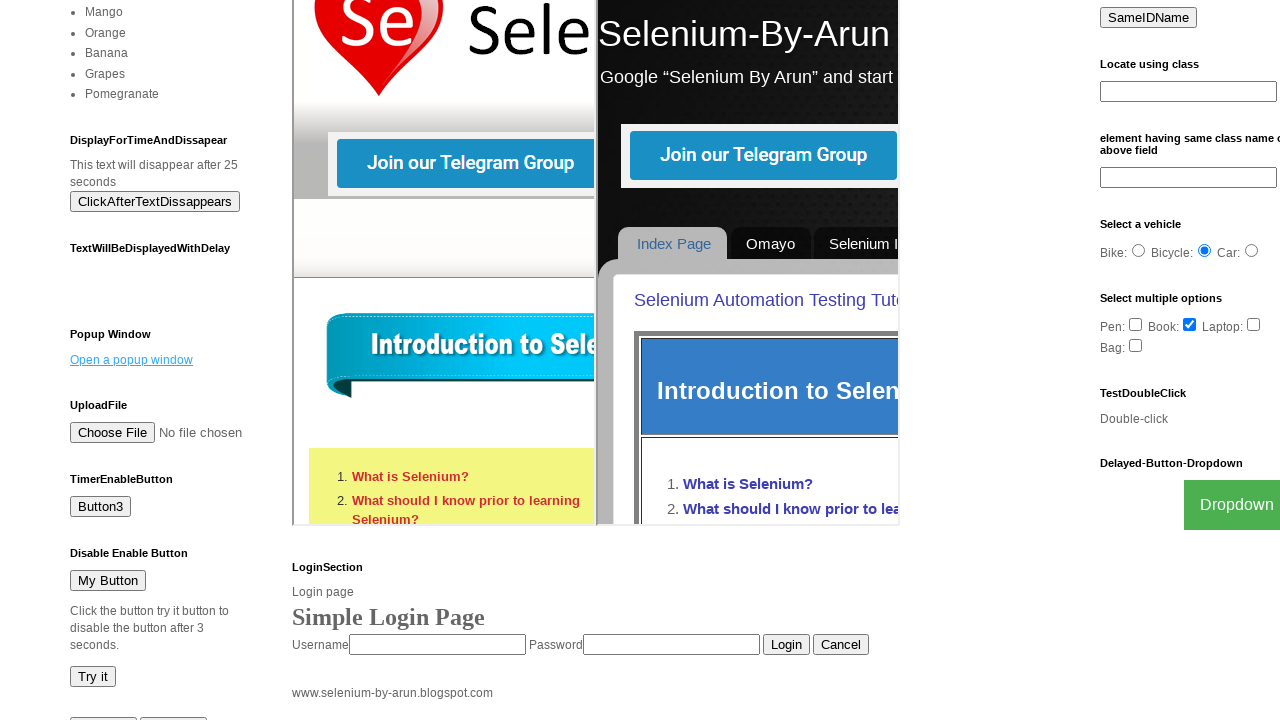

Parent window ready to be closed
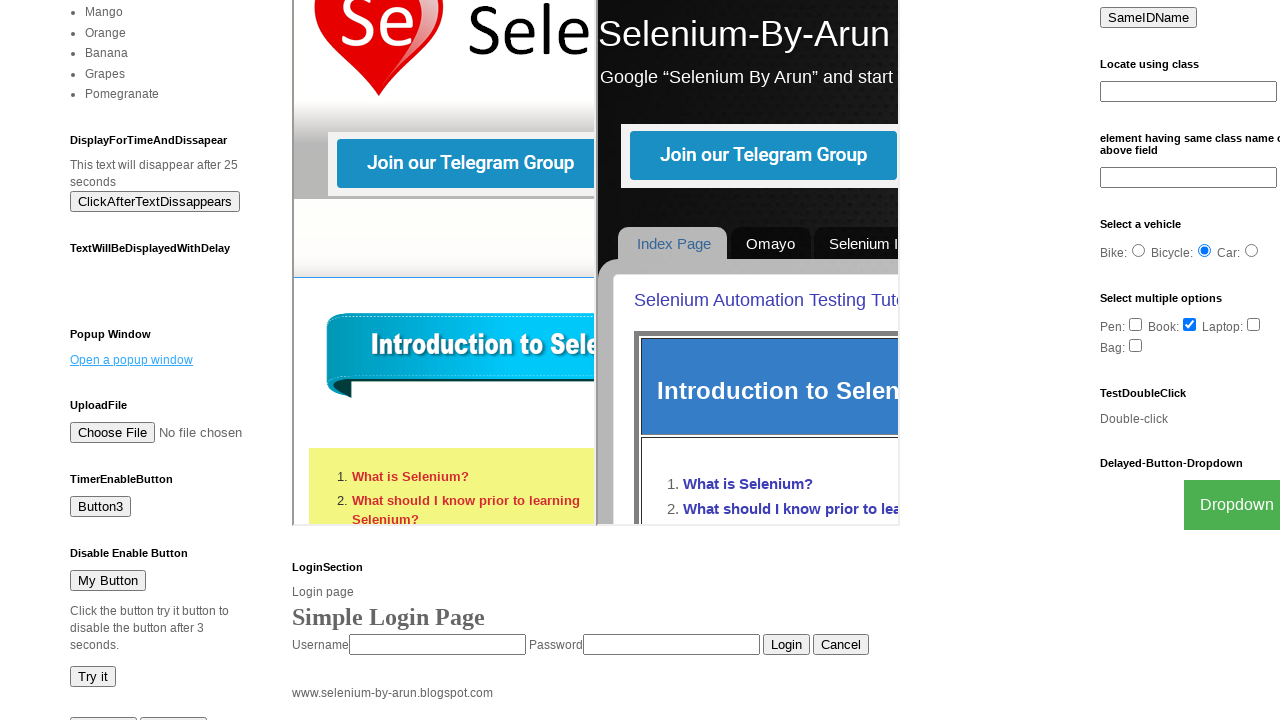

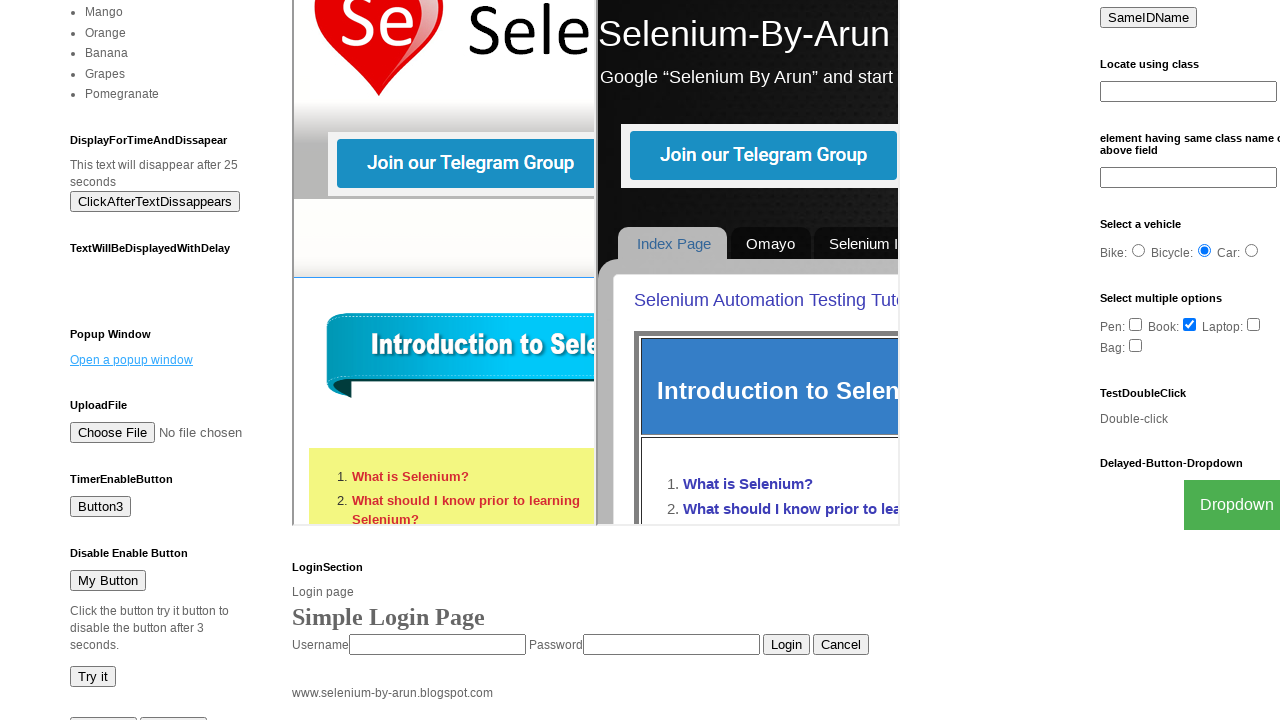